Tests basic JavaScript alert by clicking a button to trigger an alert and accepting it

Starting URL: https://demoqa.com/alerts

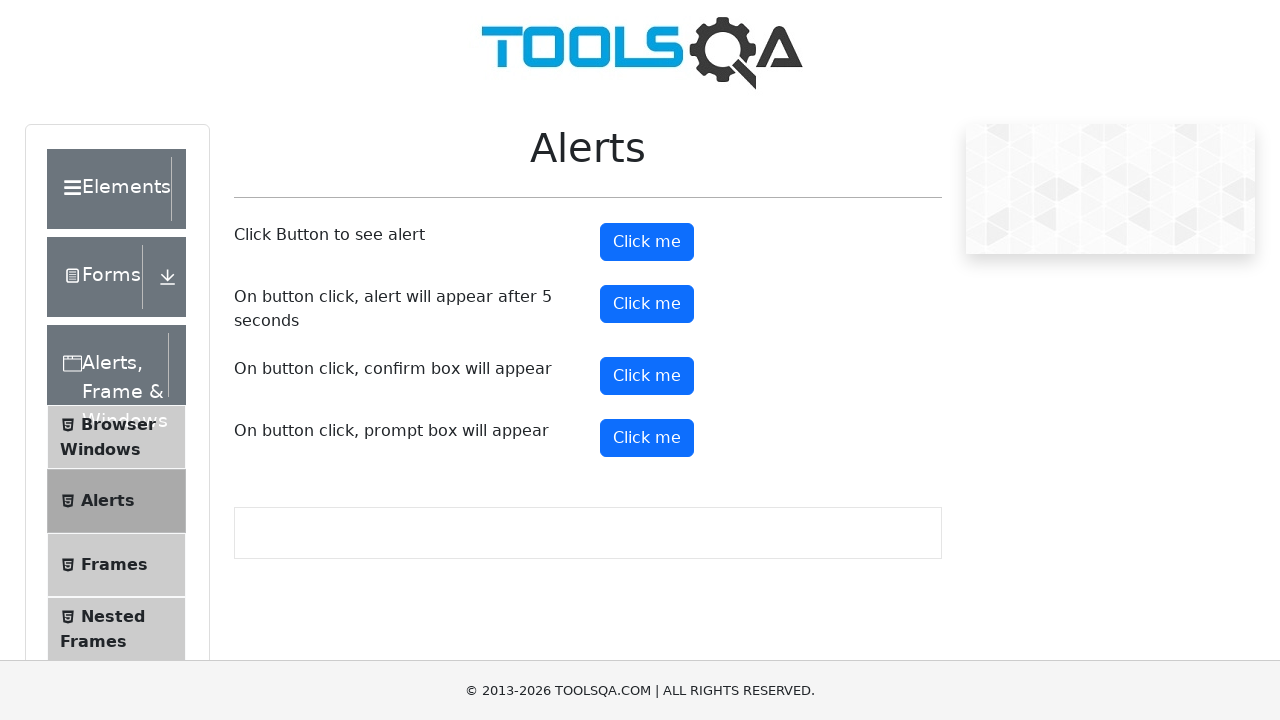

Navigated to alerts demo page
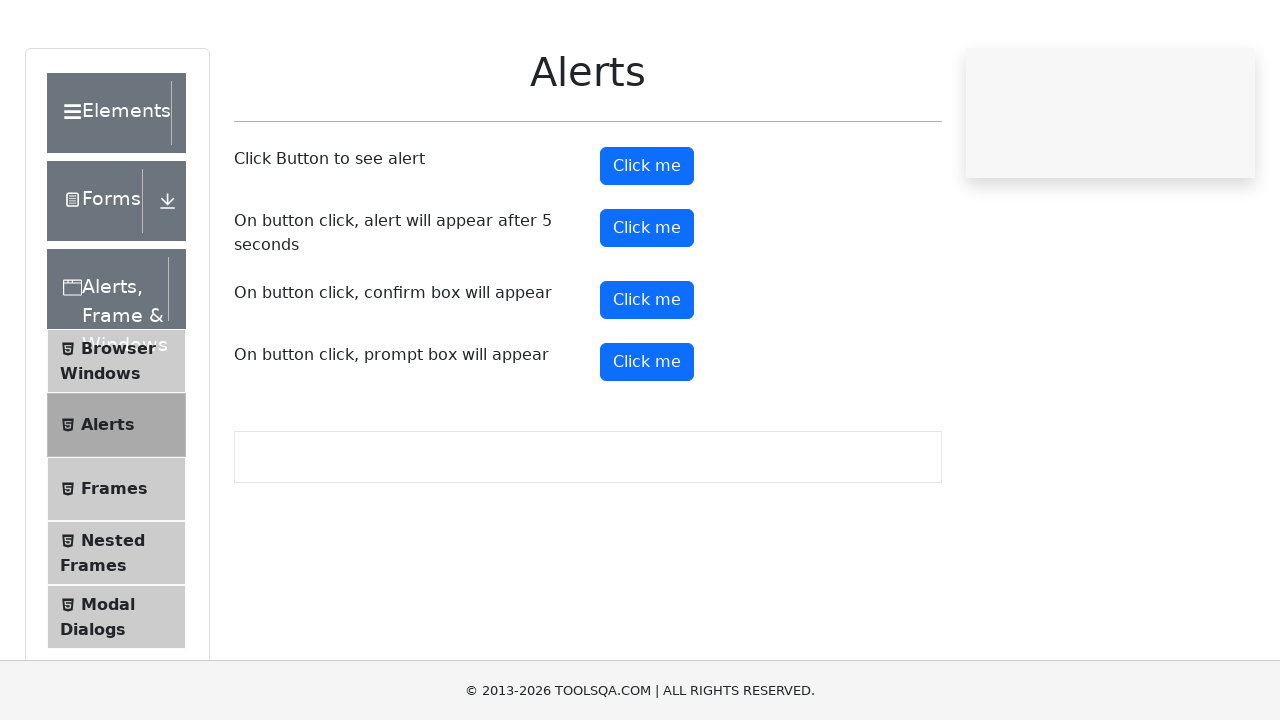

Clicked button to trigger JavaScript alert at (647, 242) on #alertButton
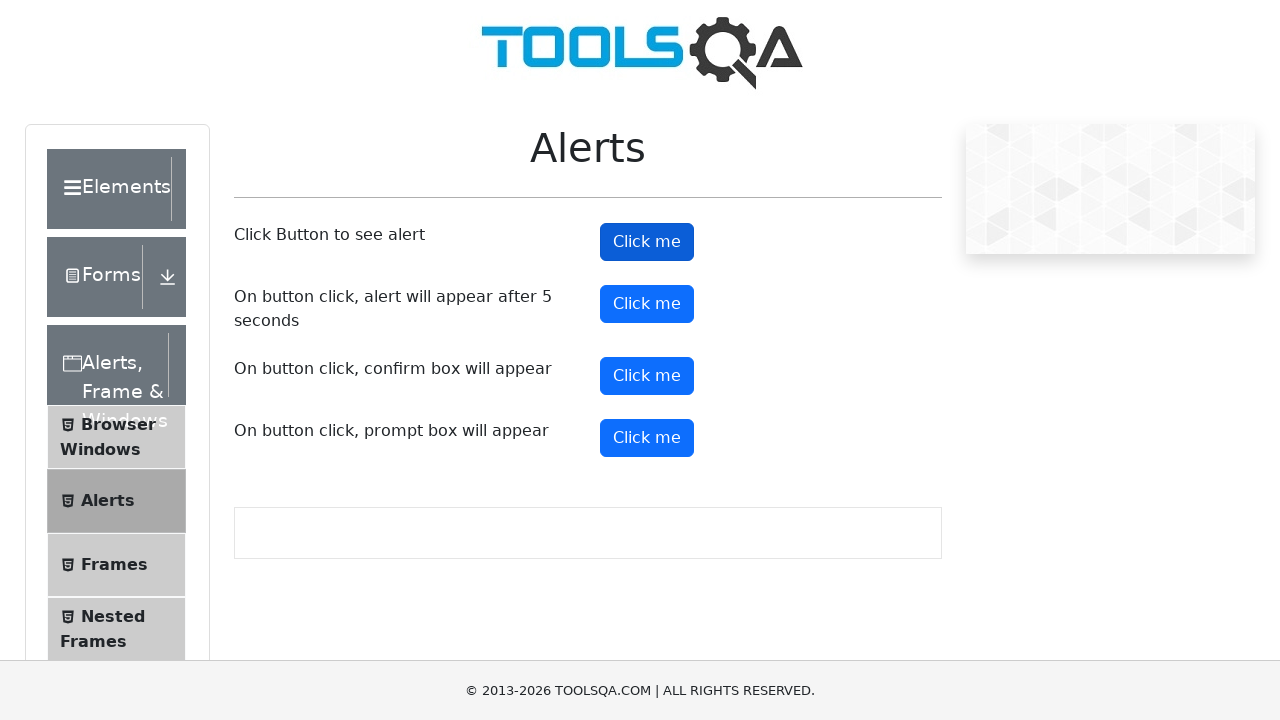

Set up dialog handler to accept alerts
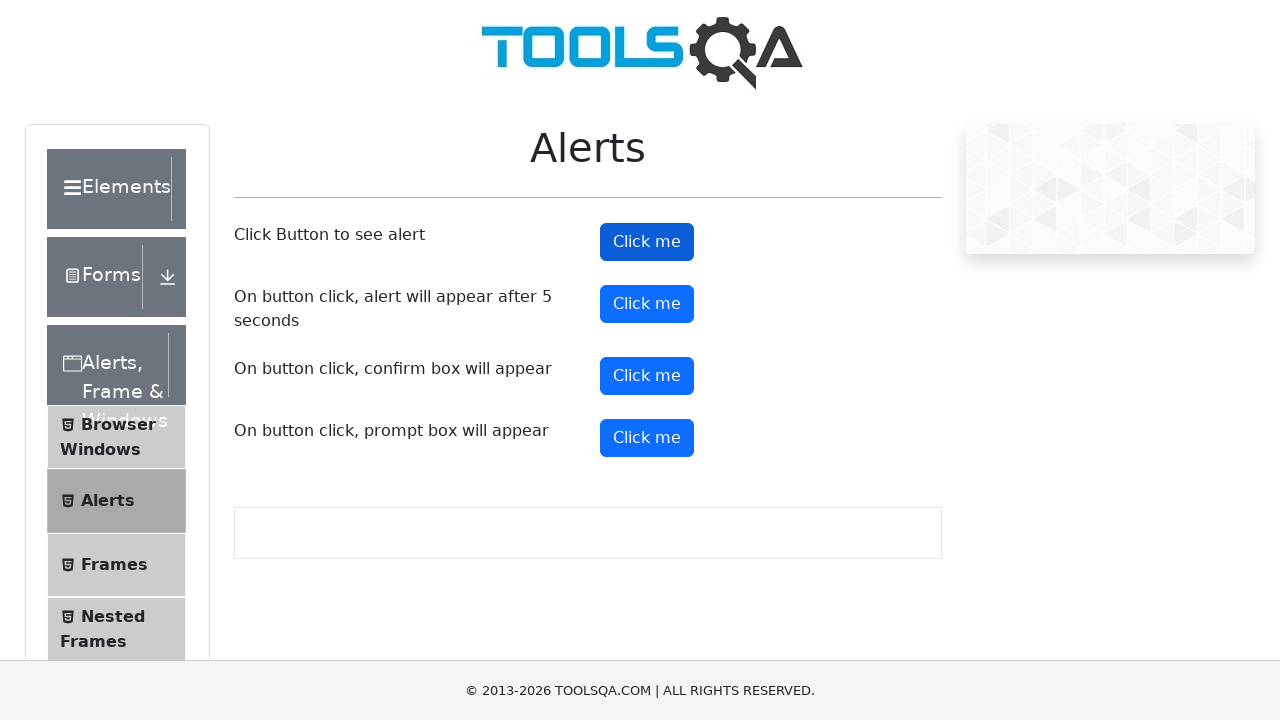

Waited for alert to be processed
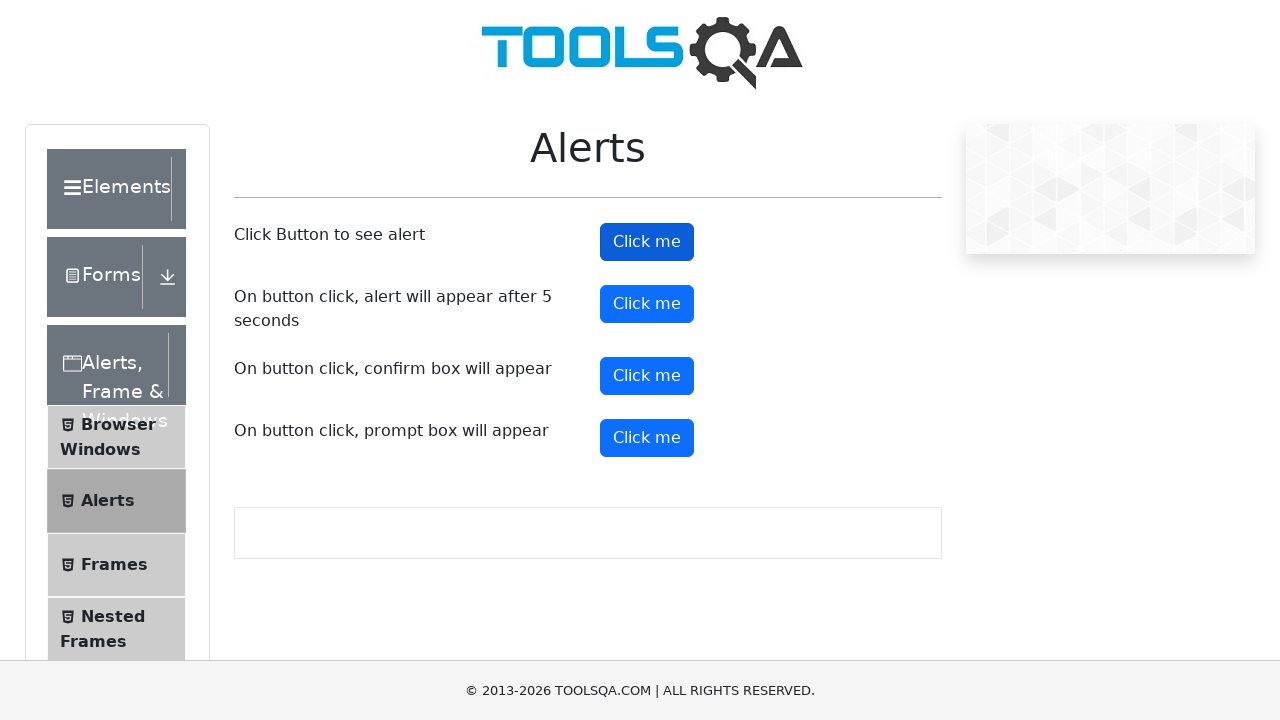

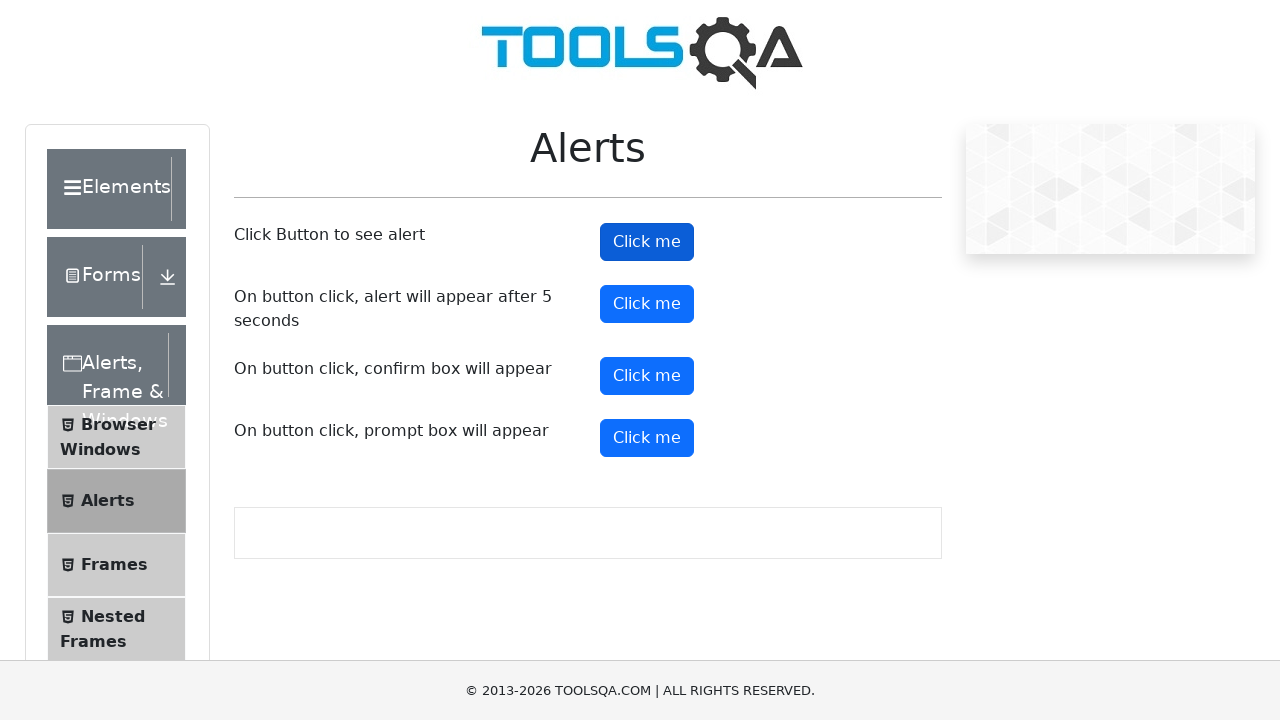